Tests that clicking the Export PNG button triggers a download of a PNG image file

Starting URL: https://badj.github.io/NZGovDebtTrends2002-2025/

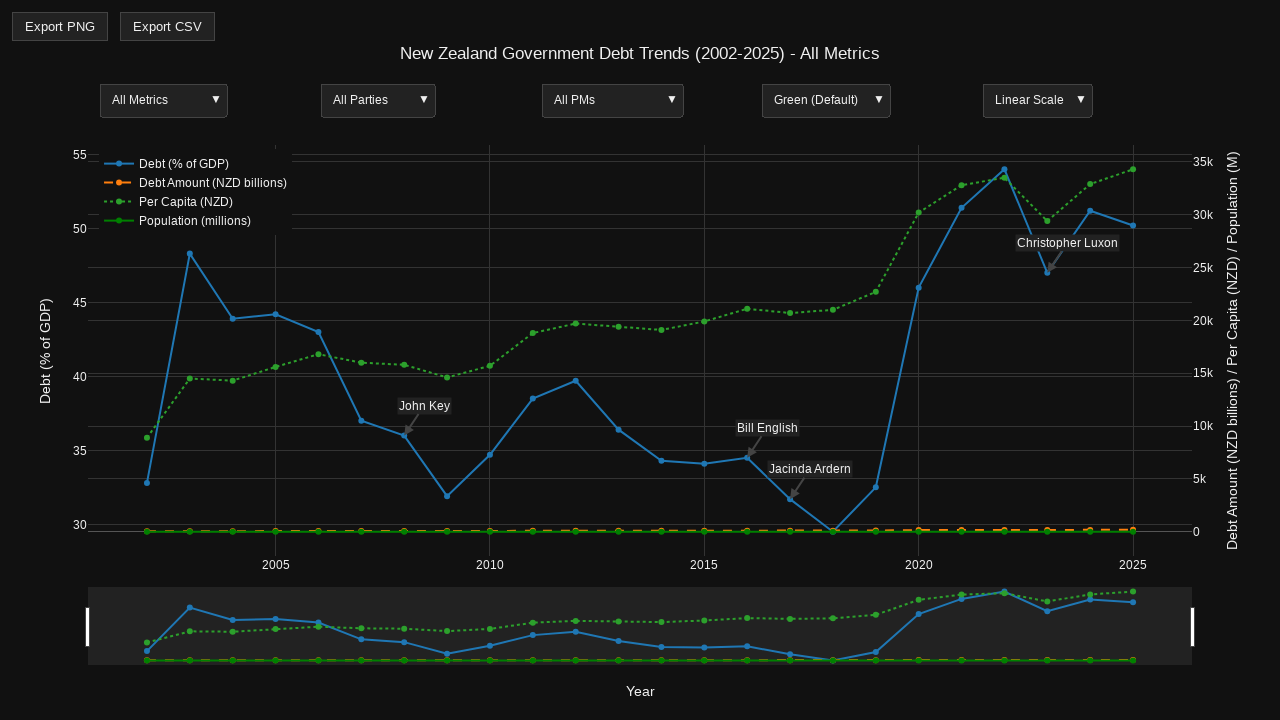

Waited for plot container to be visible
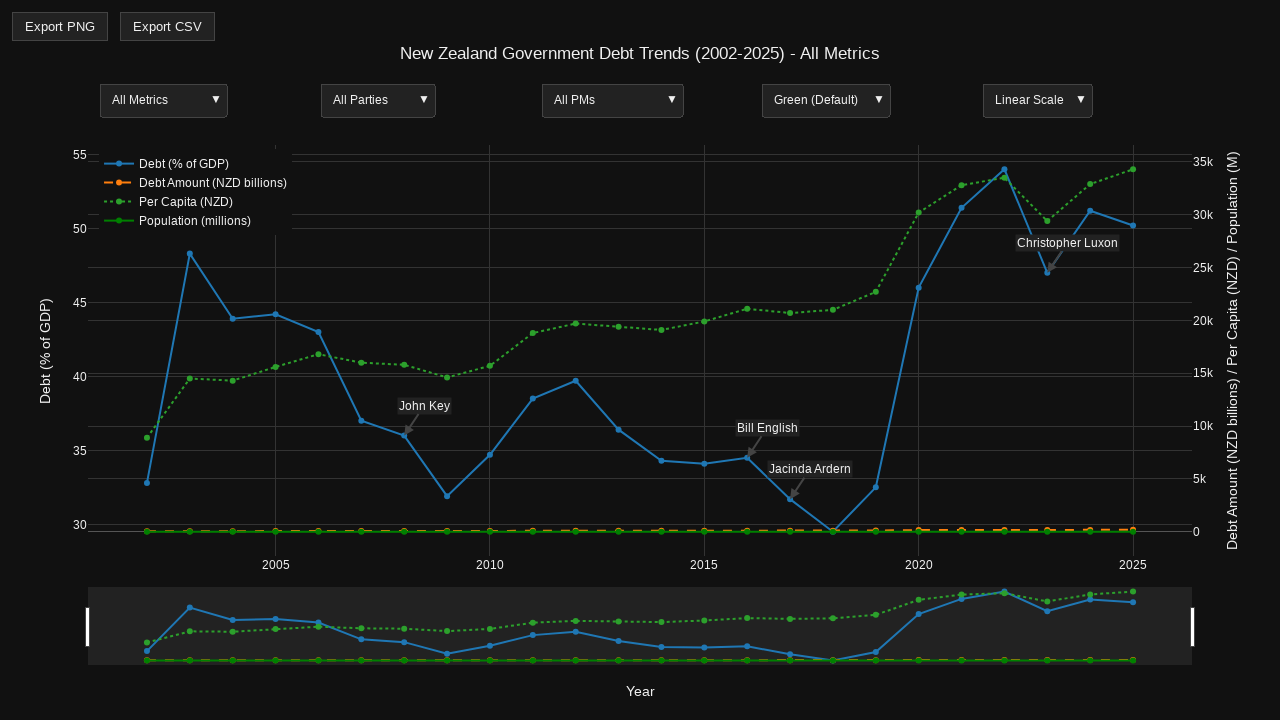

Hovered over plot container to reveal export controls at (640, 370) on .js-plotly-plot
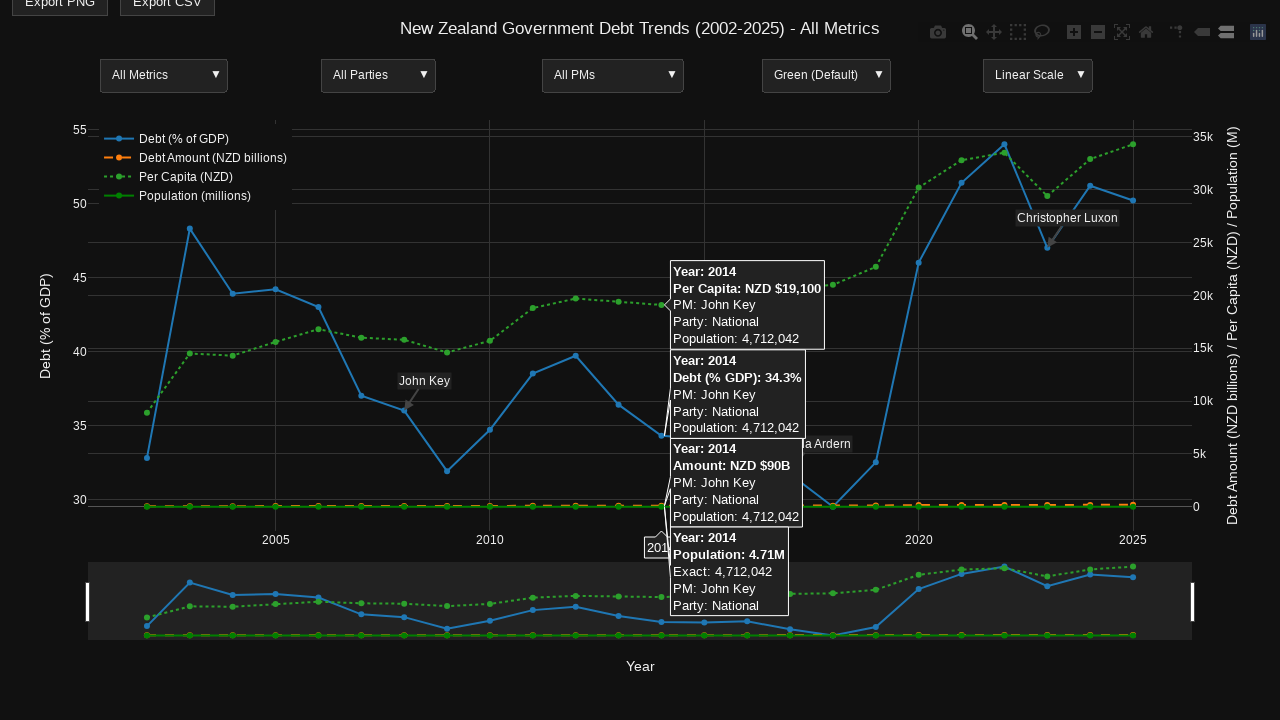

Waited 500ms for controls to fully appear
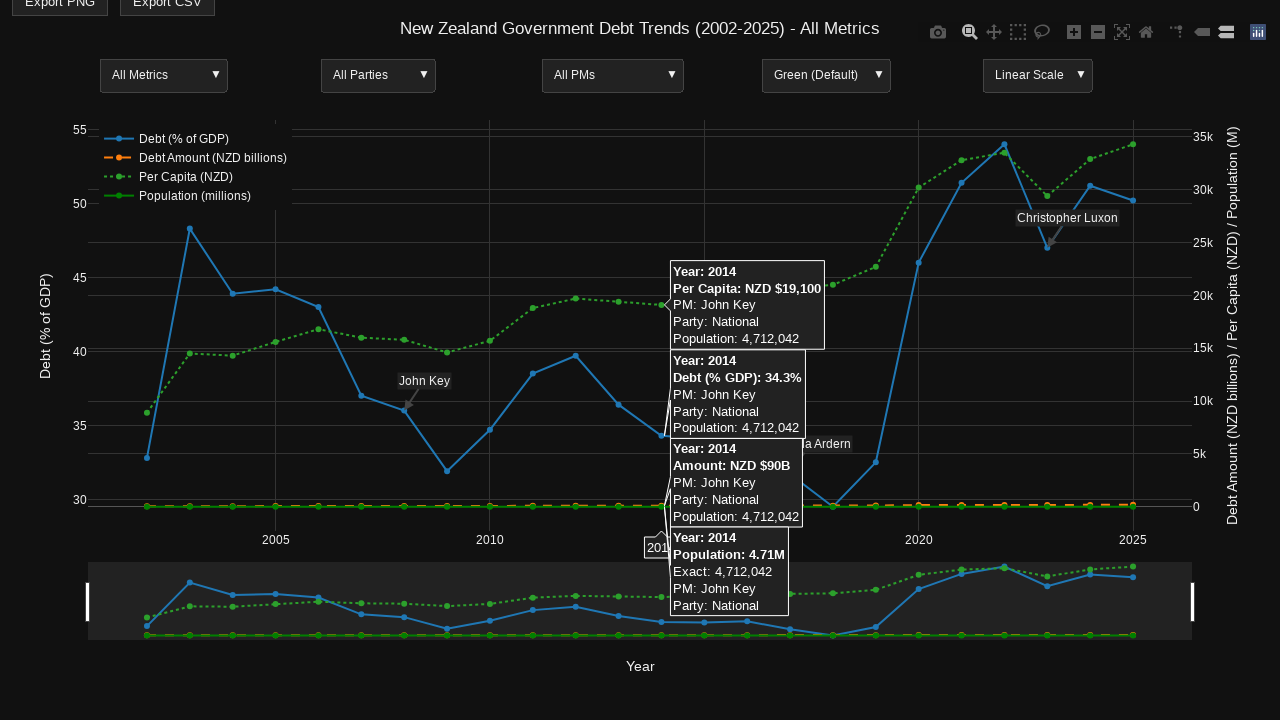

Clicked Export PNG button and started download at (60, 14) on internal:role=button[name="Export PNG"i]
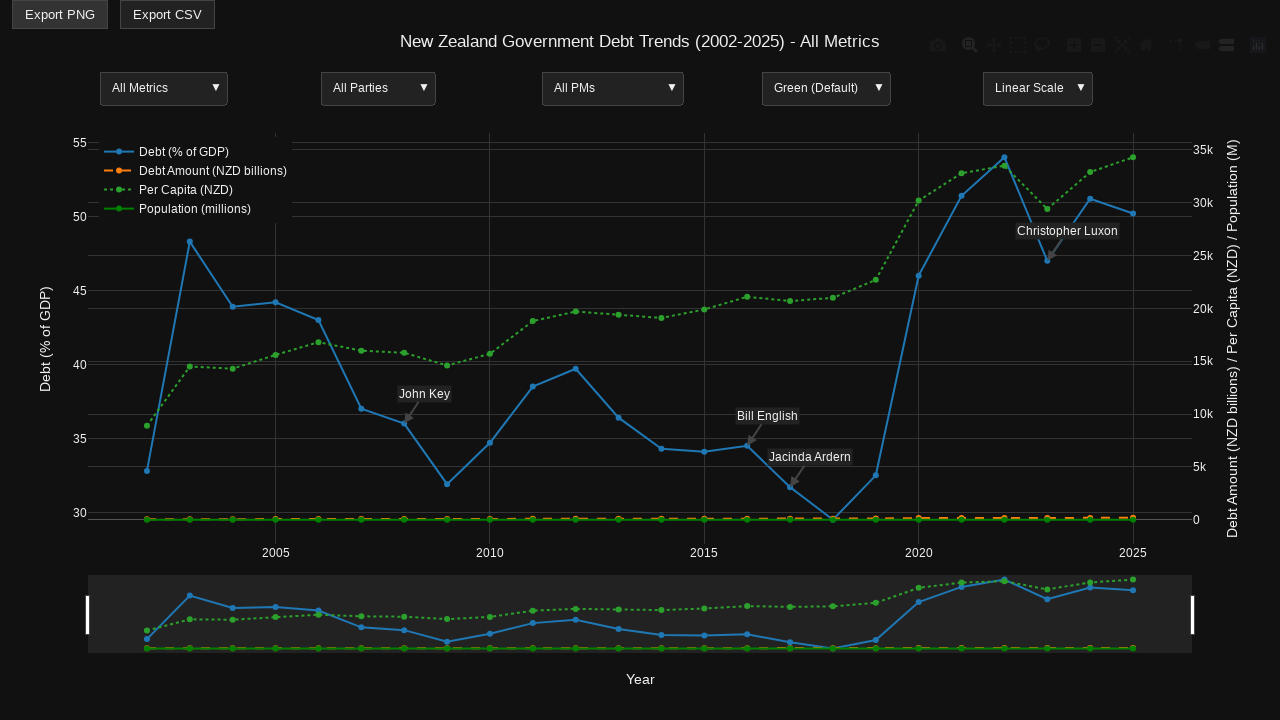

Download completed and download object retrieved
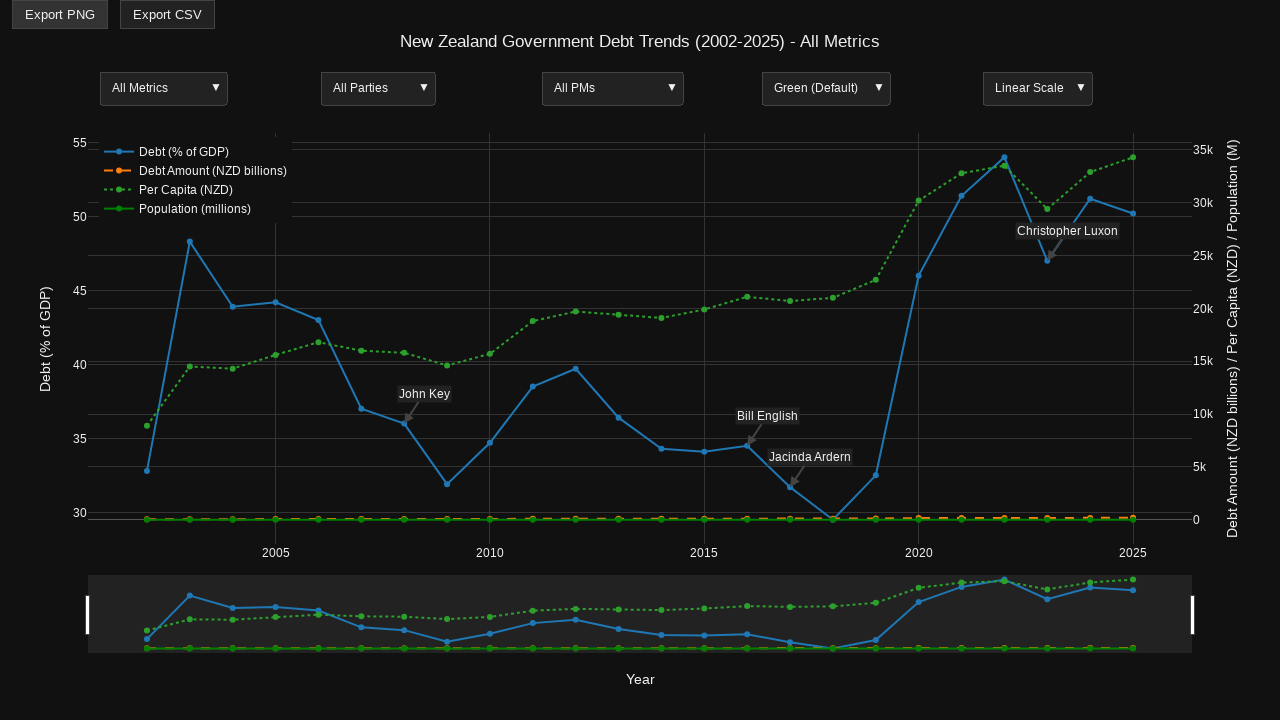

Verified downloaded file has .png extension
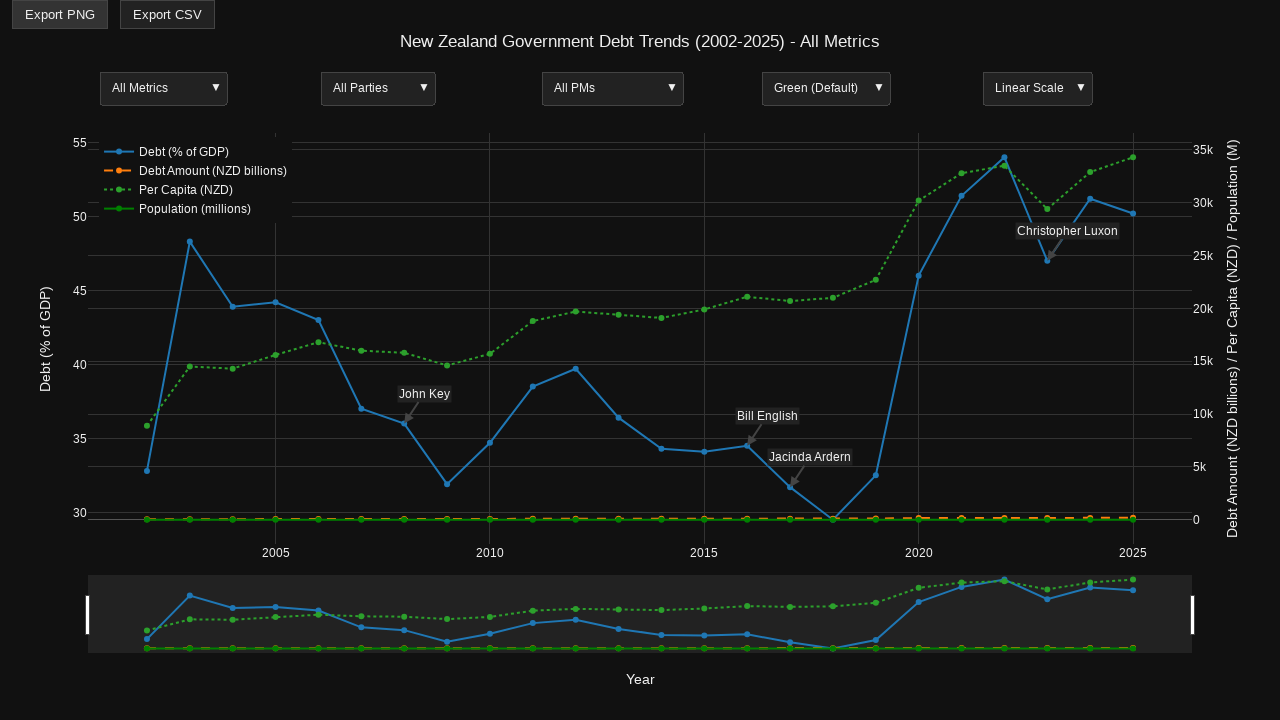

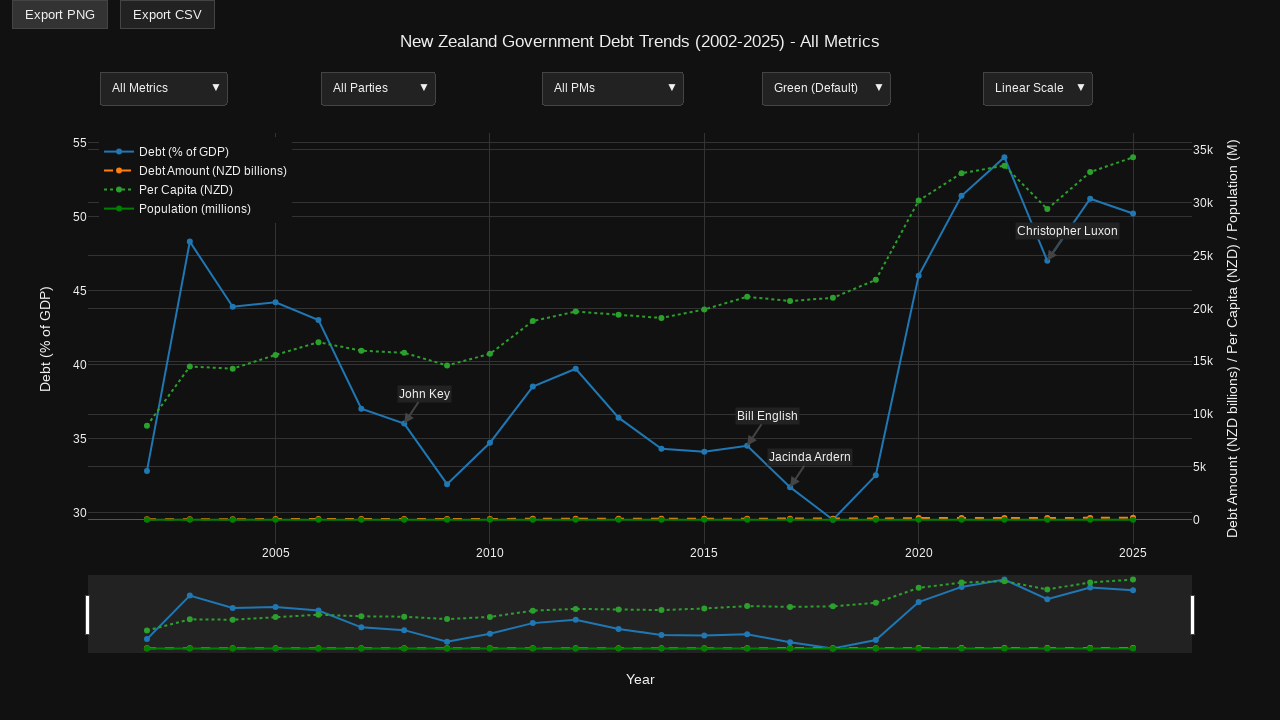